Tests multiple window handling by clicking a link to open a new window, then programmatically opening additional windows to different URLs, and switching between them to find a specific page by title.

Starting URL: https://the-internet.herokuapp.com/windows

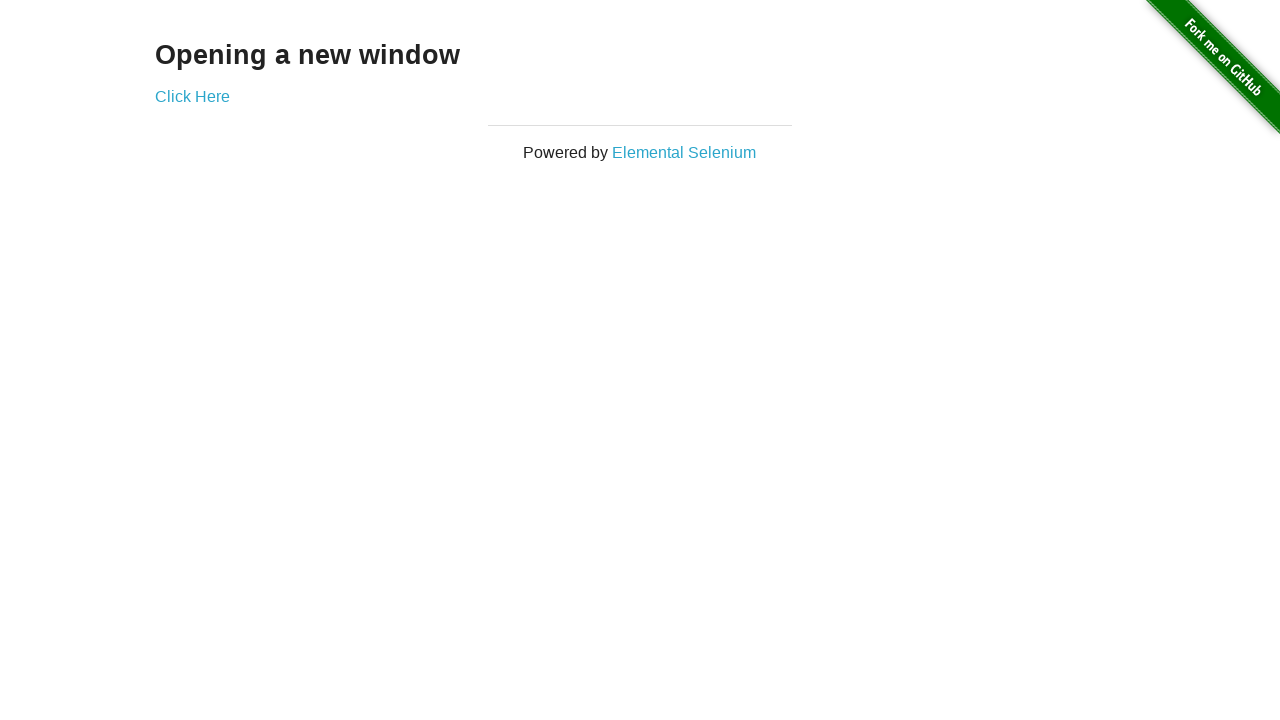

Clicked 'Click Here' link to open a new window at (192, 96) on xpath=//a[.='Click Here']
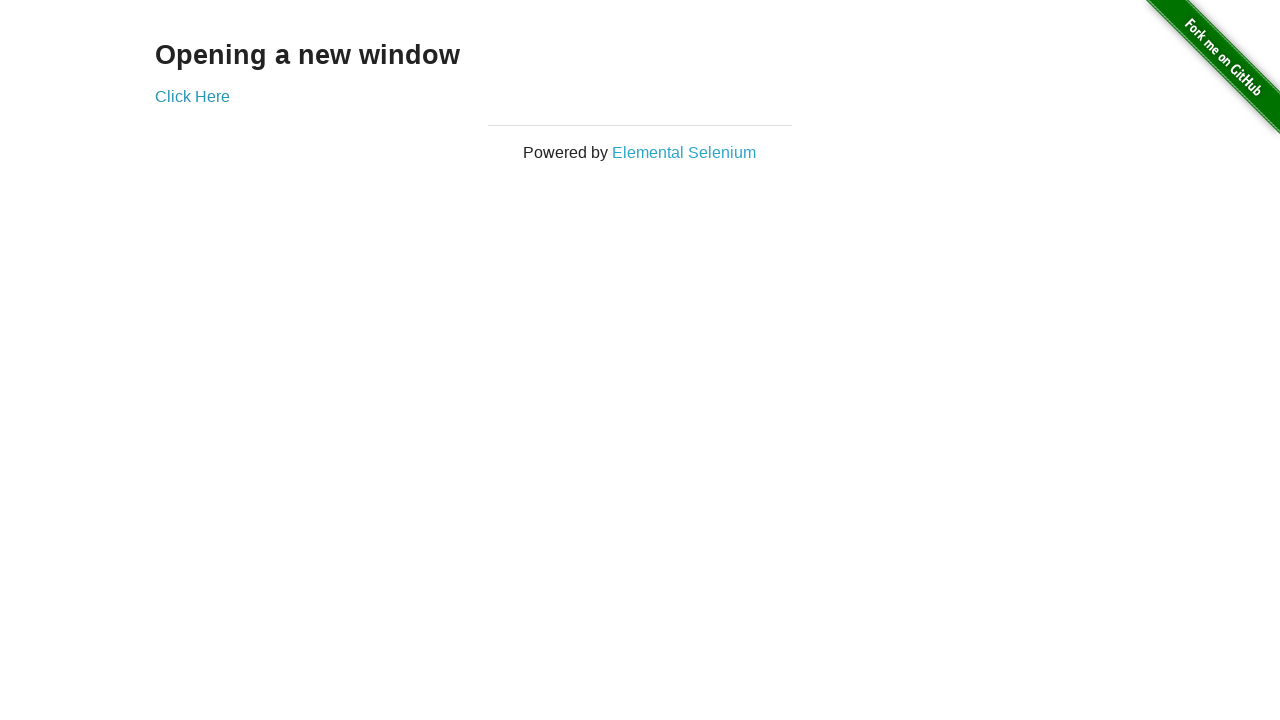

Opened new window to techtorialacademy.com
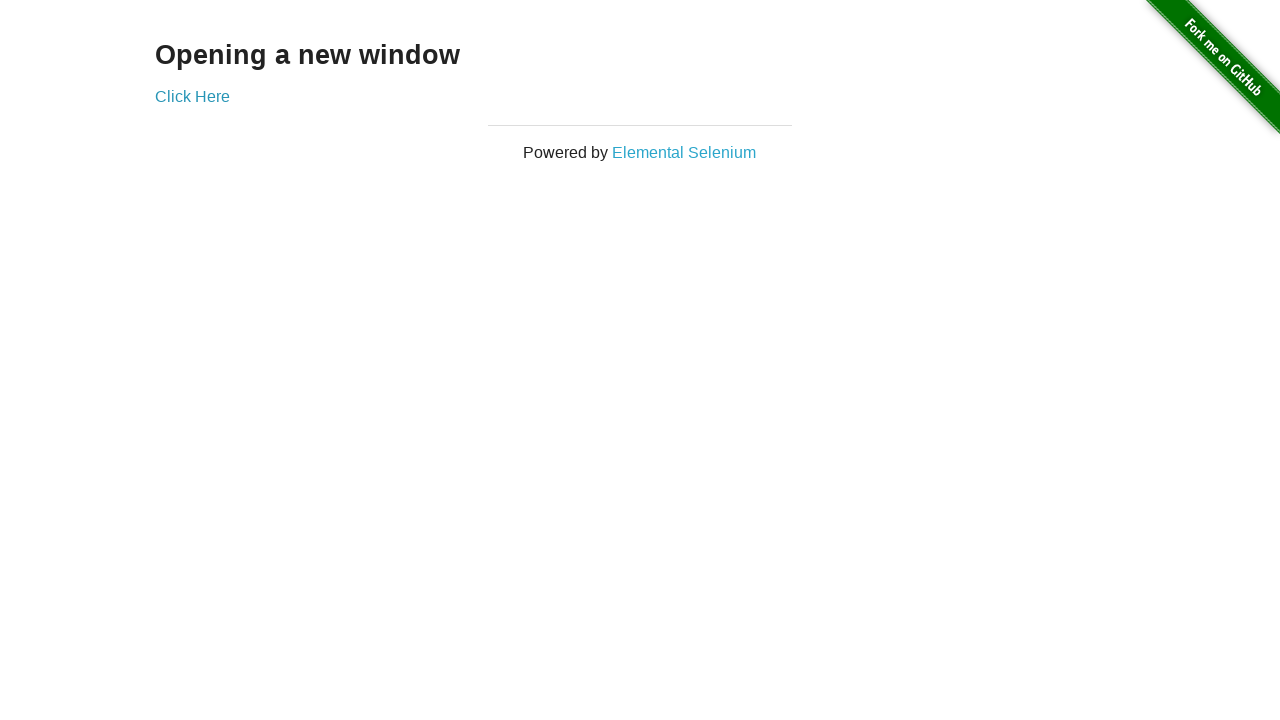

Opened new window to techtorialacademy.com/about-us
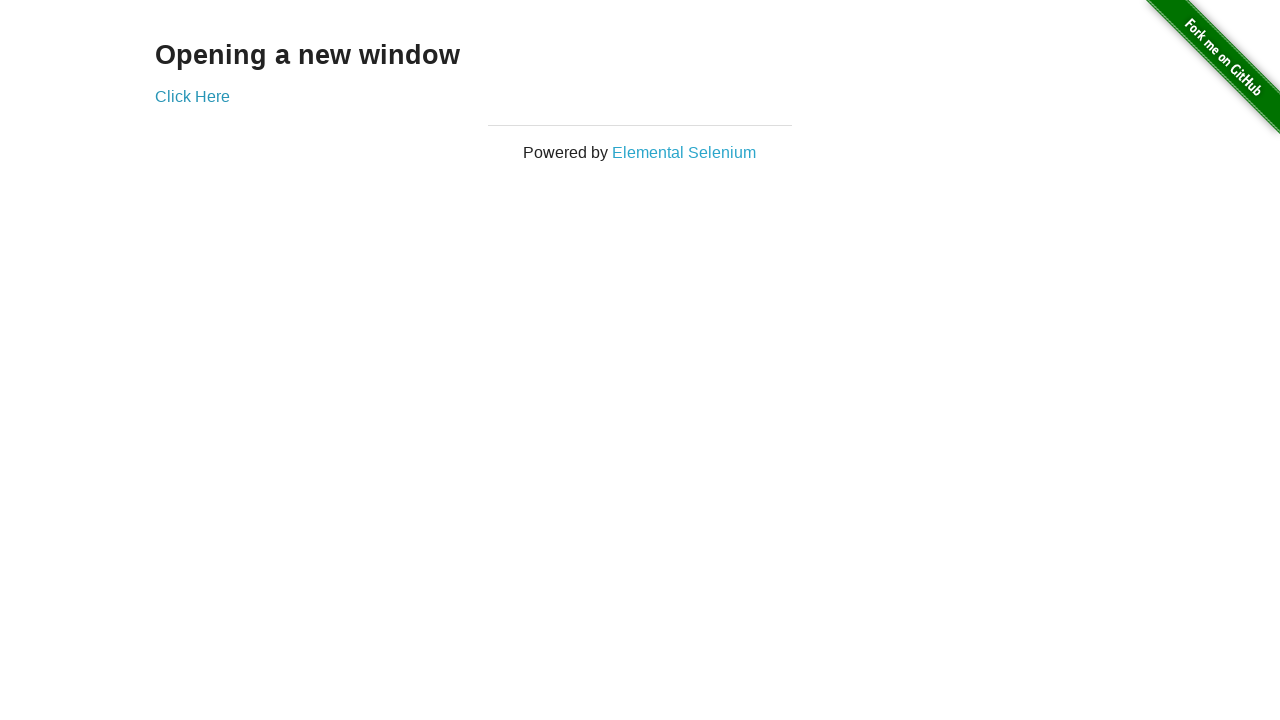

Opened new window to techtorialacademy.com/programs
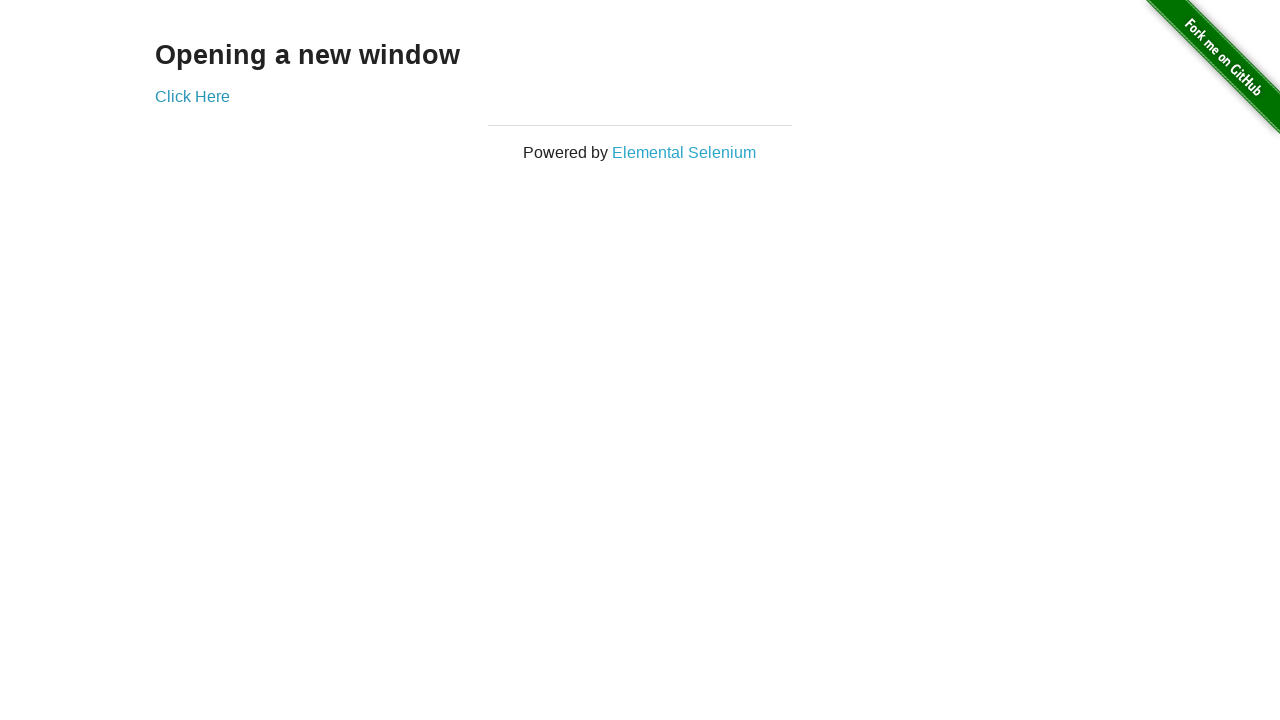

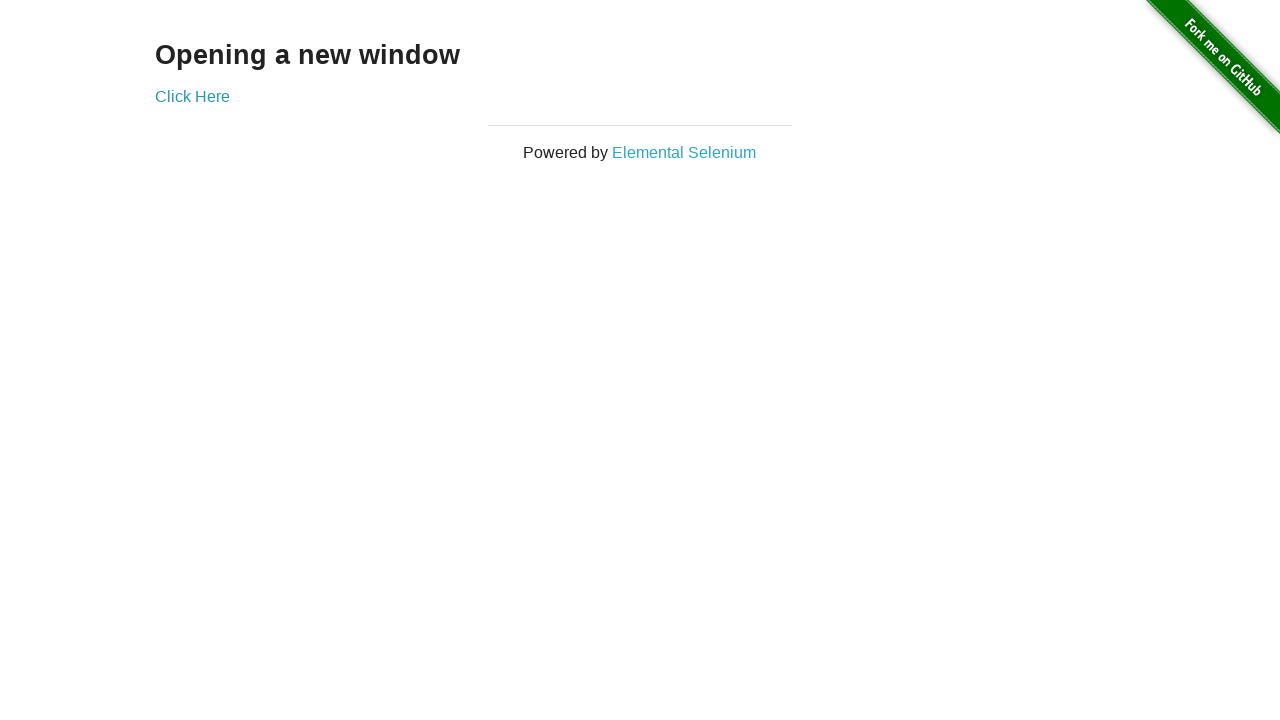